Navigates to the Selenium website and performs a scroll down operation to view content below the fold

Starting URL: https://www.selenium.dev

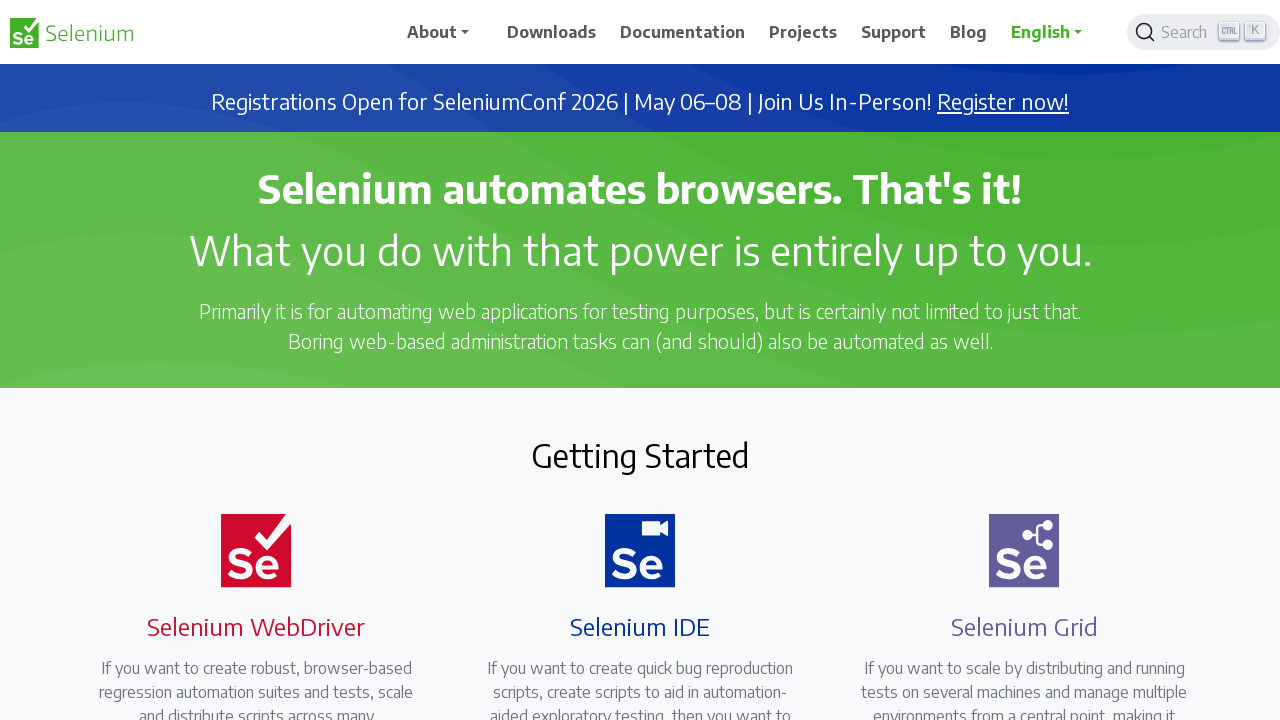

Navigated to Selenium website
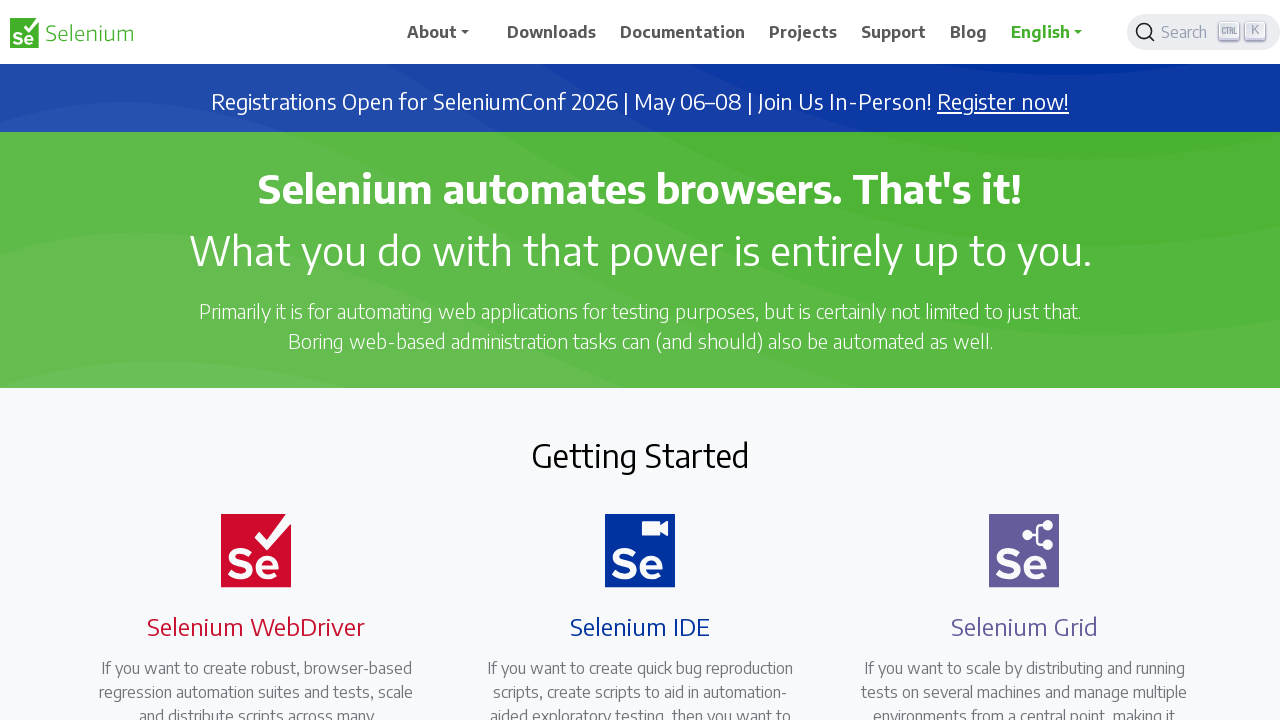

Scrolled down 500 pixels to view content below the fold
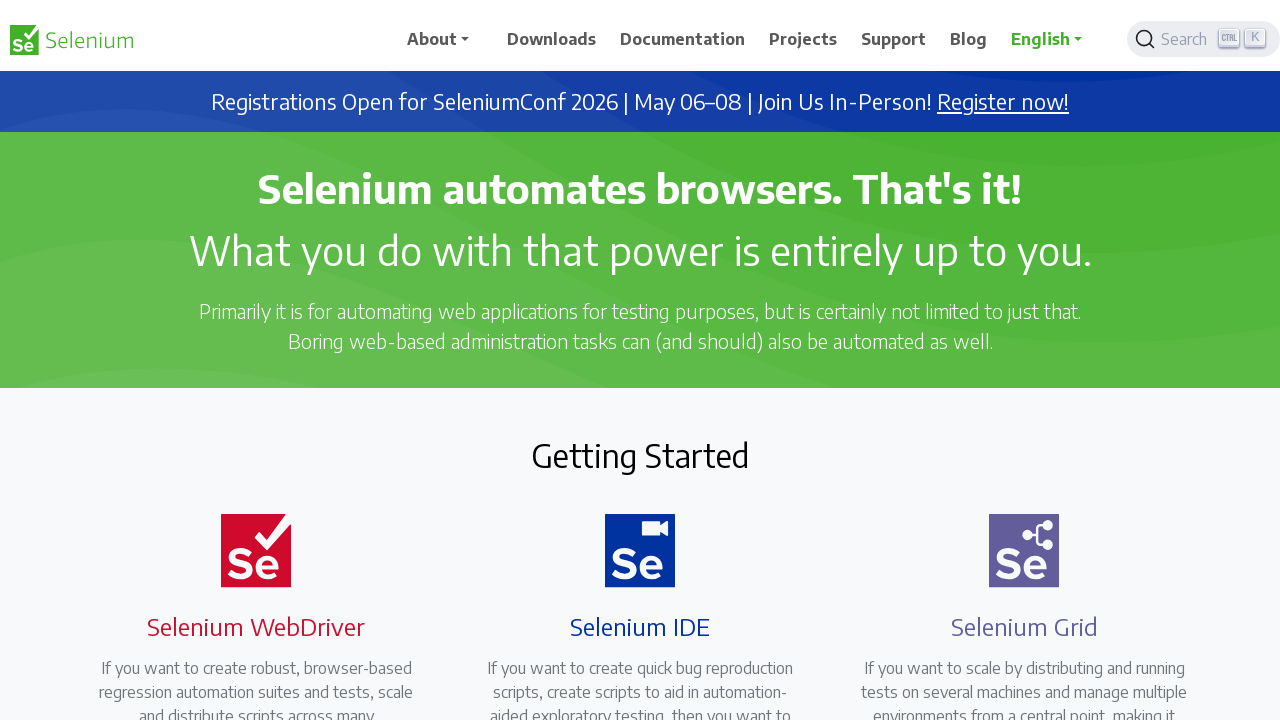

Waited for scroll animation to complete
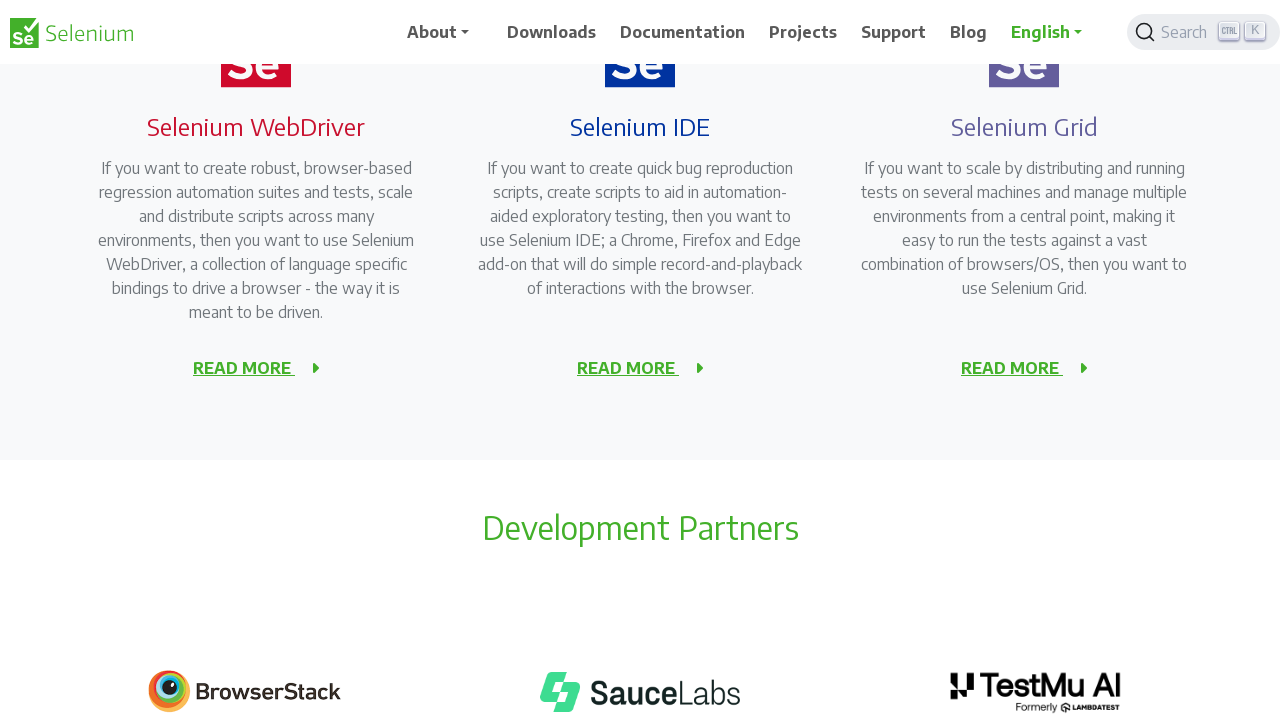

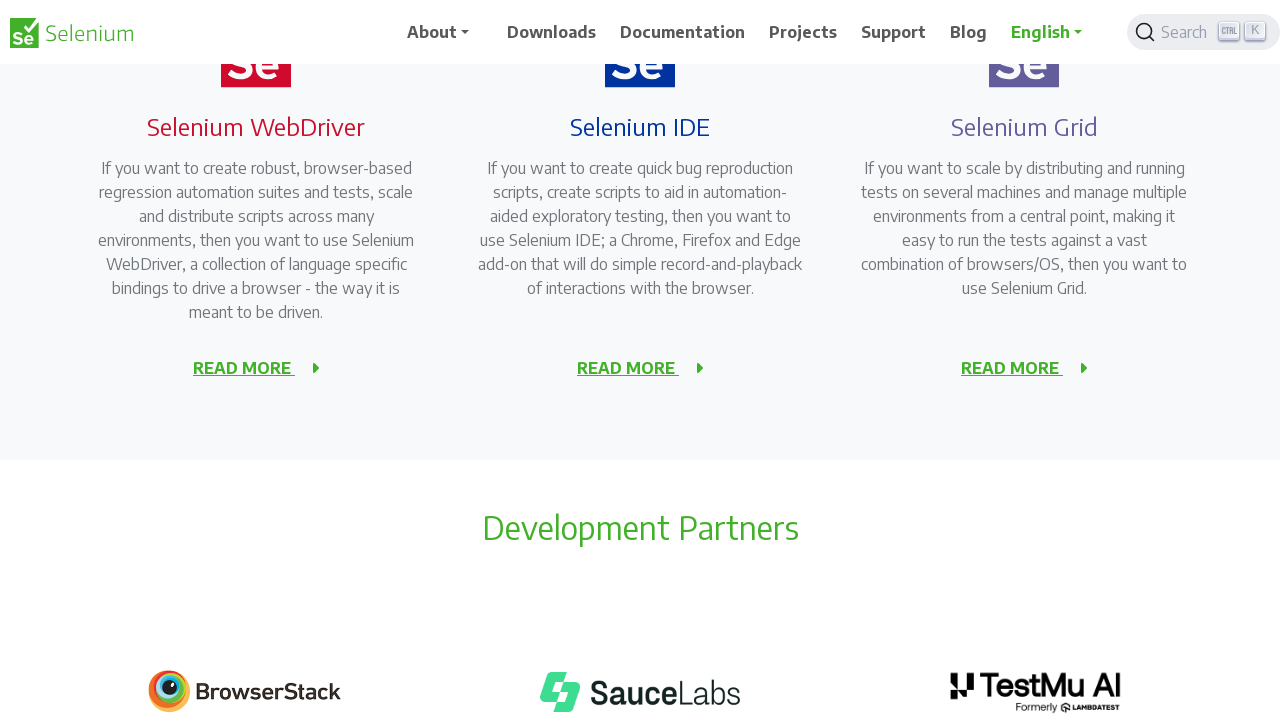